Tests JavaScript alert interactions by clicking alert buttons, sending text to a prompt alert, accepting and dismissing alerts

Starting URL: https://demoqa.com/alerts

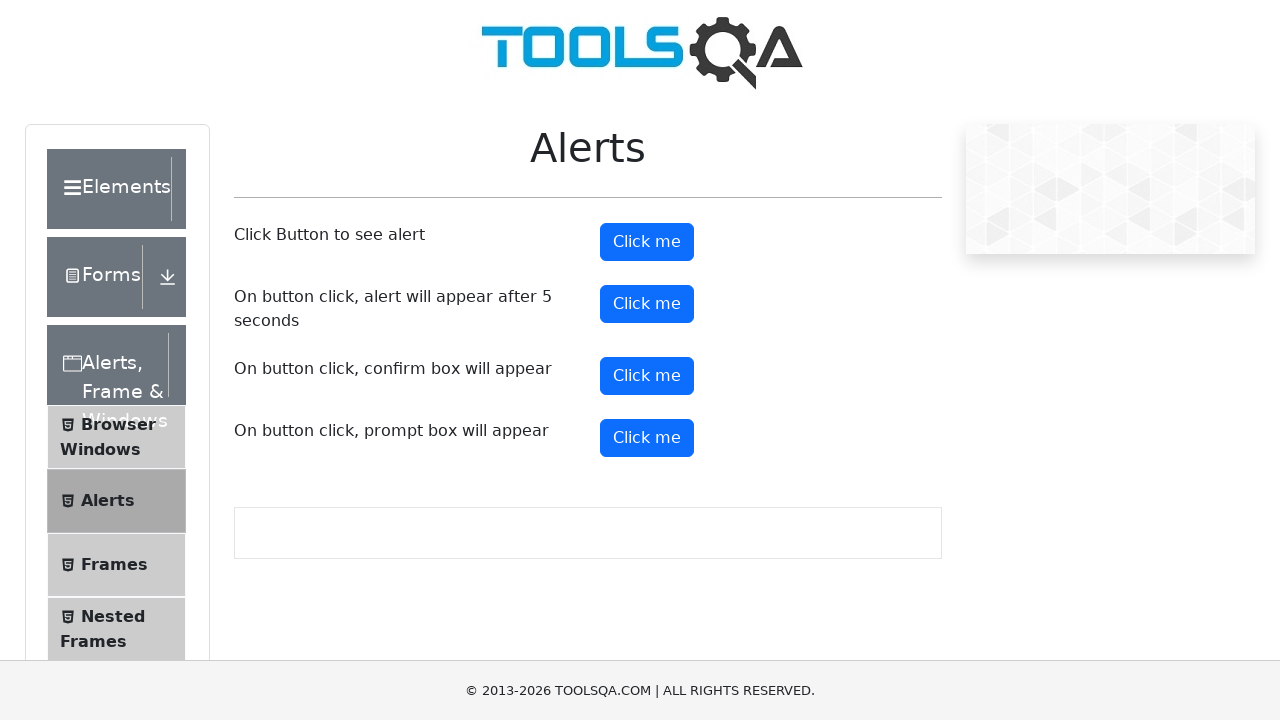

Clicked alert button to trigger simple alert at (647, 242) on #alertButton
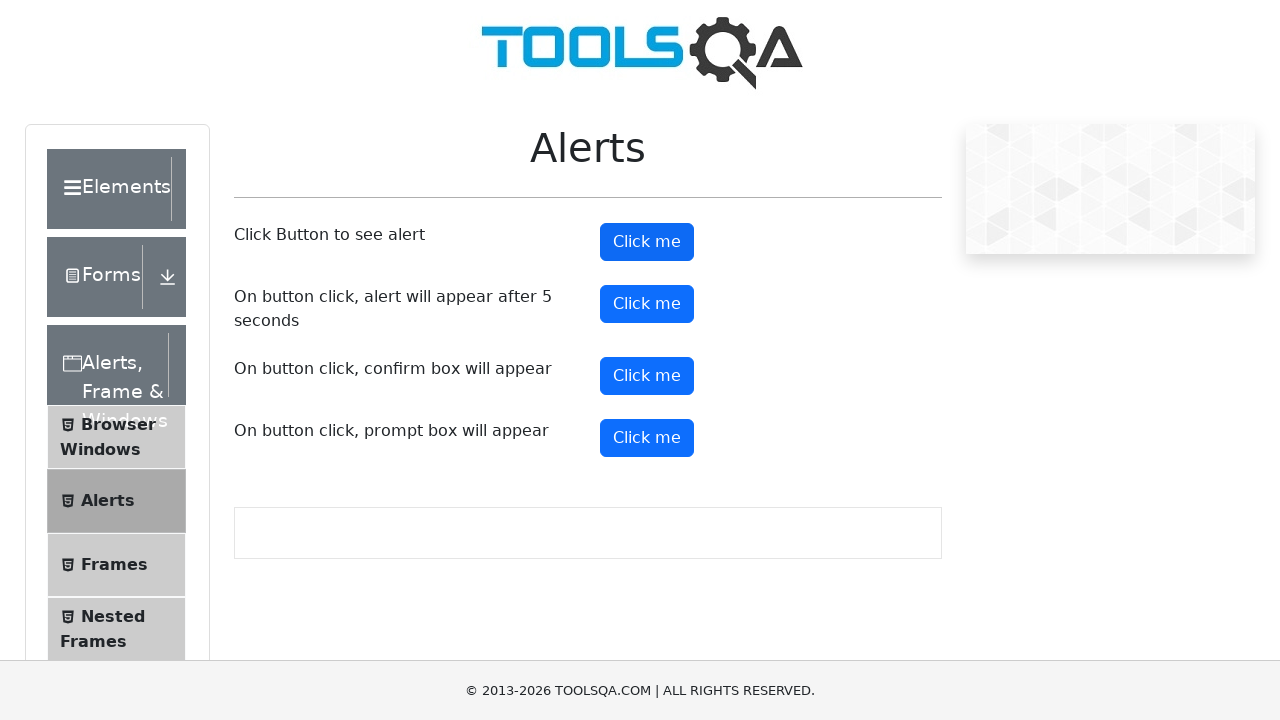

Set up dialog handler to accept simple alert
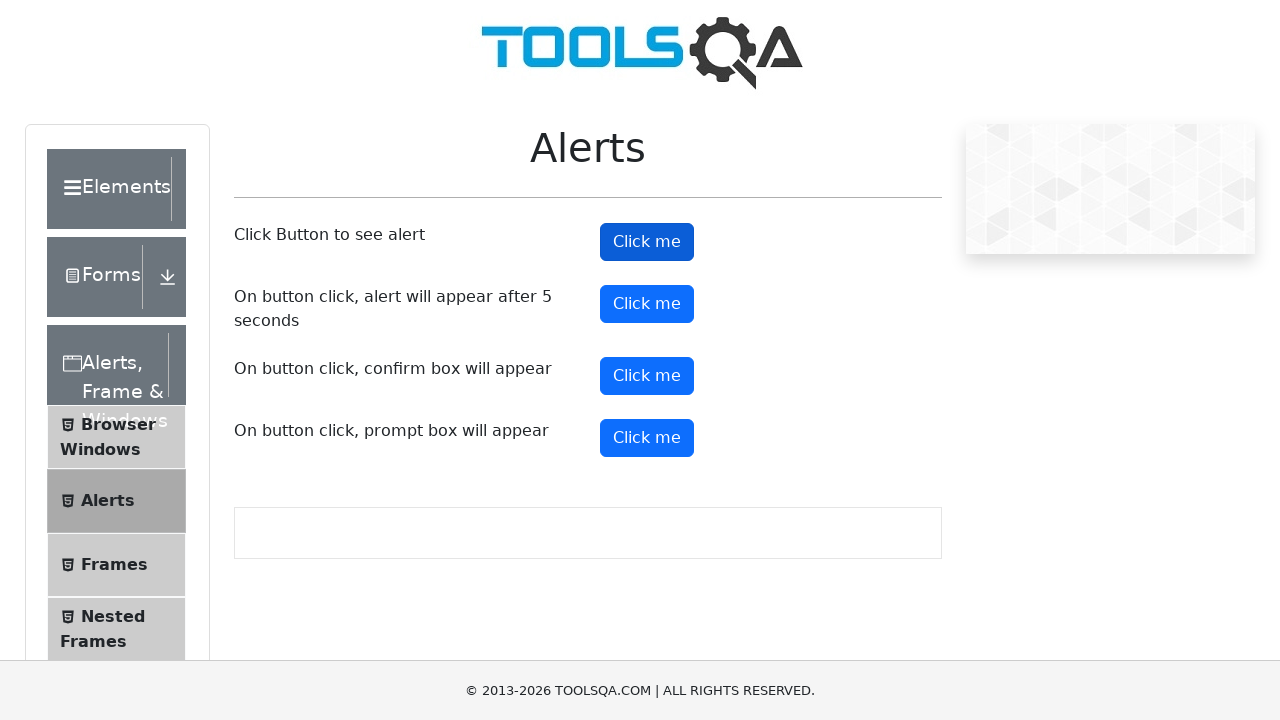

Clicked confirm button to trigger confirmation alert at (647, 376) on #confirmButton
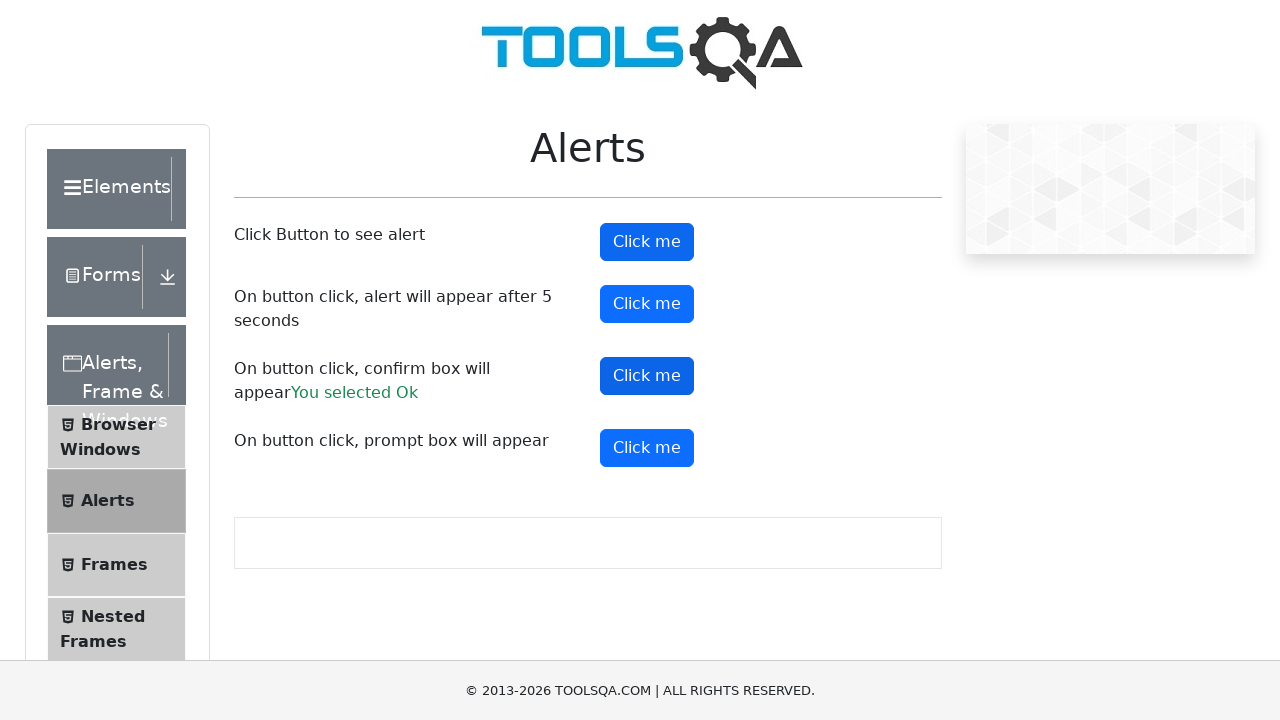

Set up dialog handler to accept prompt with text 'Text2'
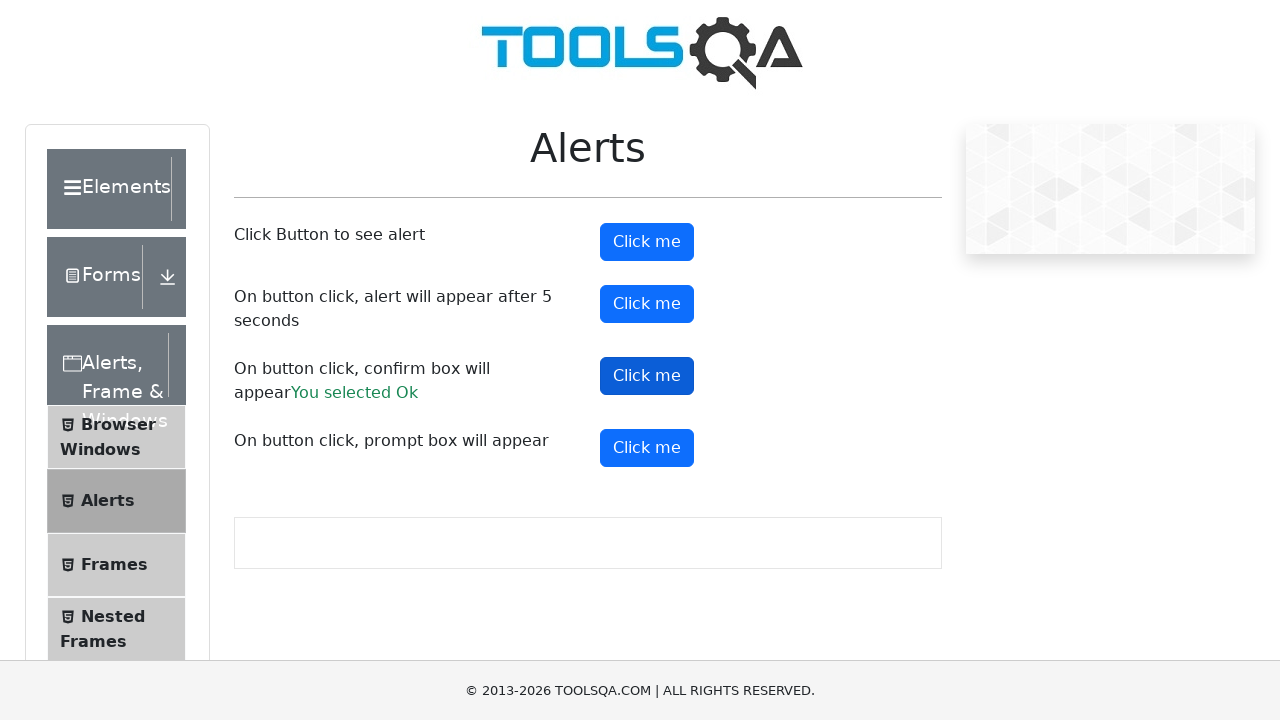

Clicked prompt button and entered text in prompt alert at (647, 448) on #promtButton
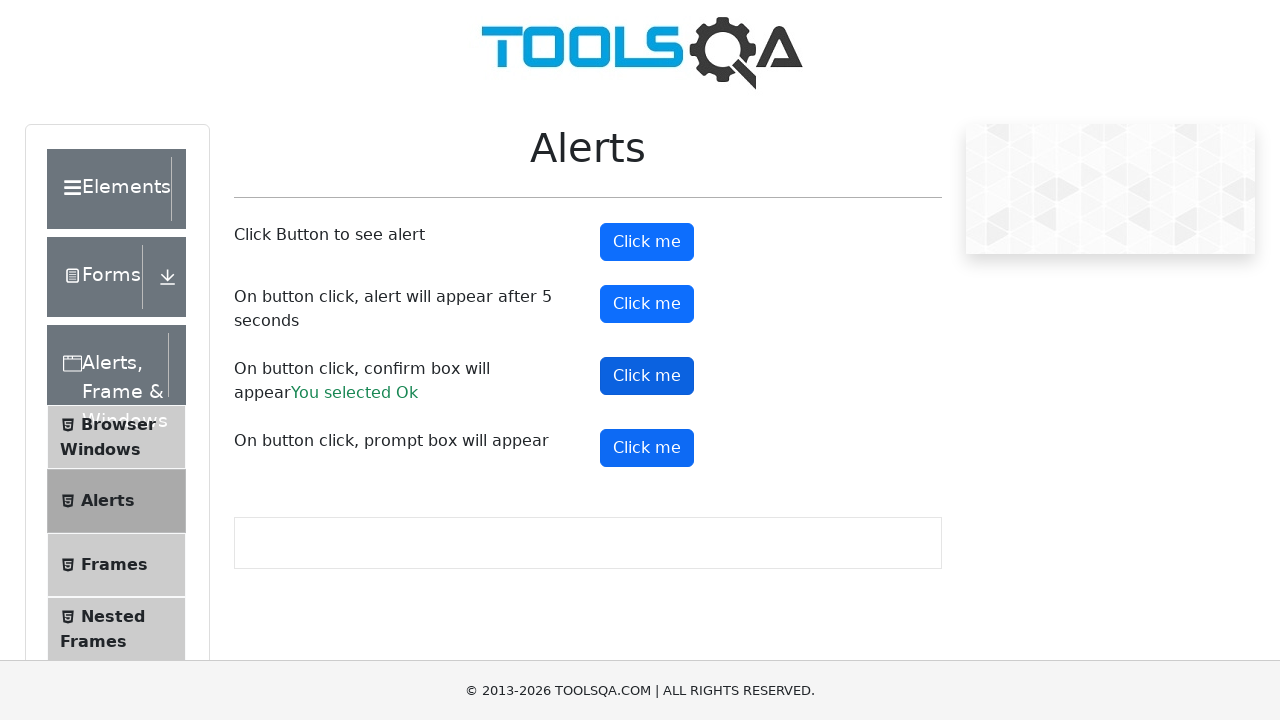

Set up dialog handler to dismiss prompt alert
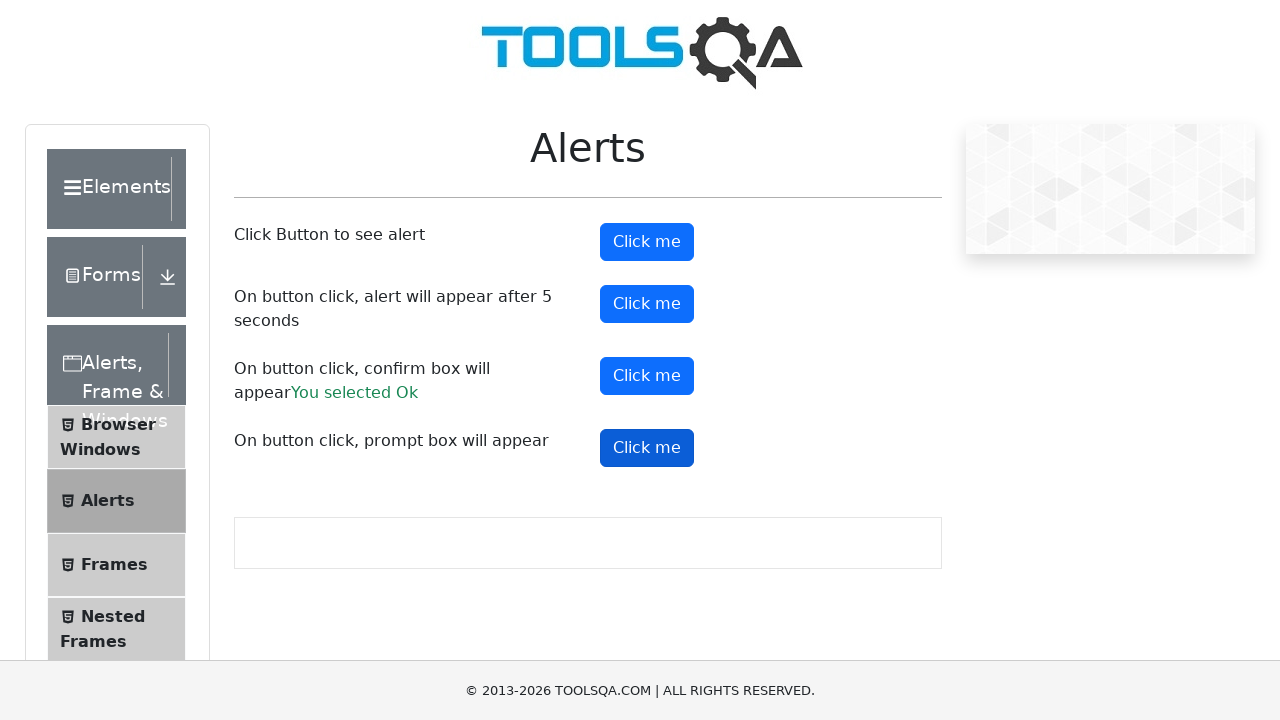

Clicked prompt button again and dismissed the alert at (647, 448) on #promtButton
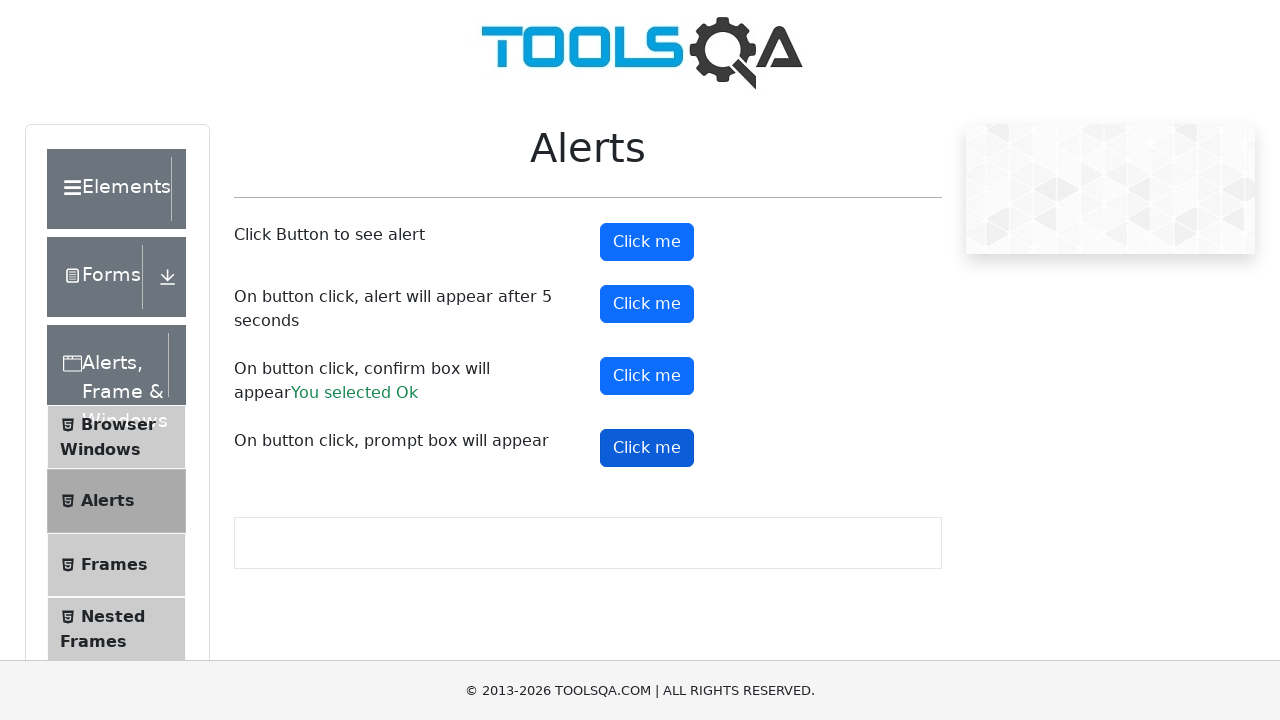

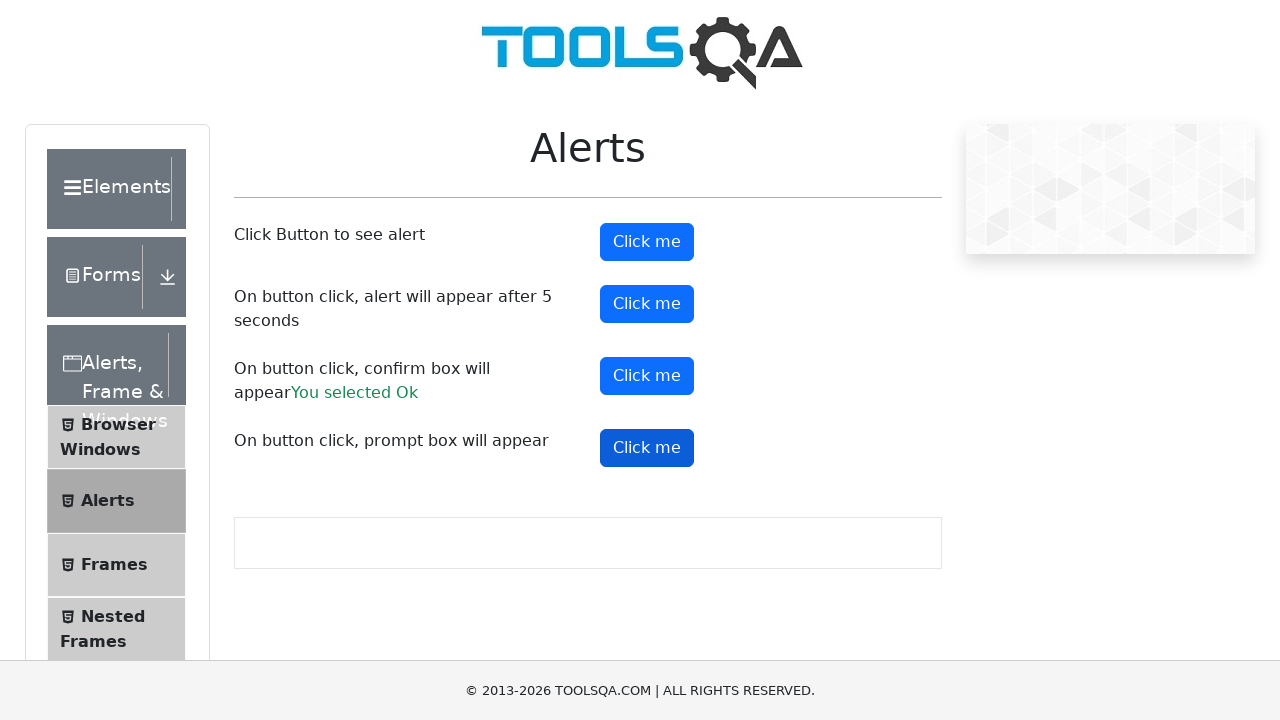